Navigates to Hepsiburada homepage and verifies that link elements are present on the page

Starting URL: https://www.hepsiburada.com/

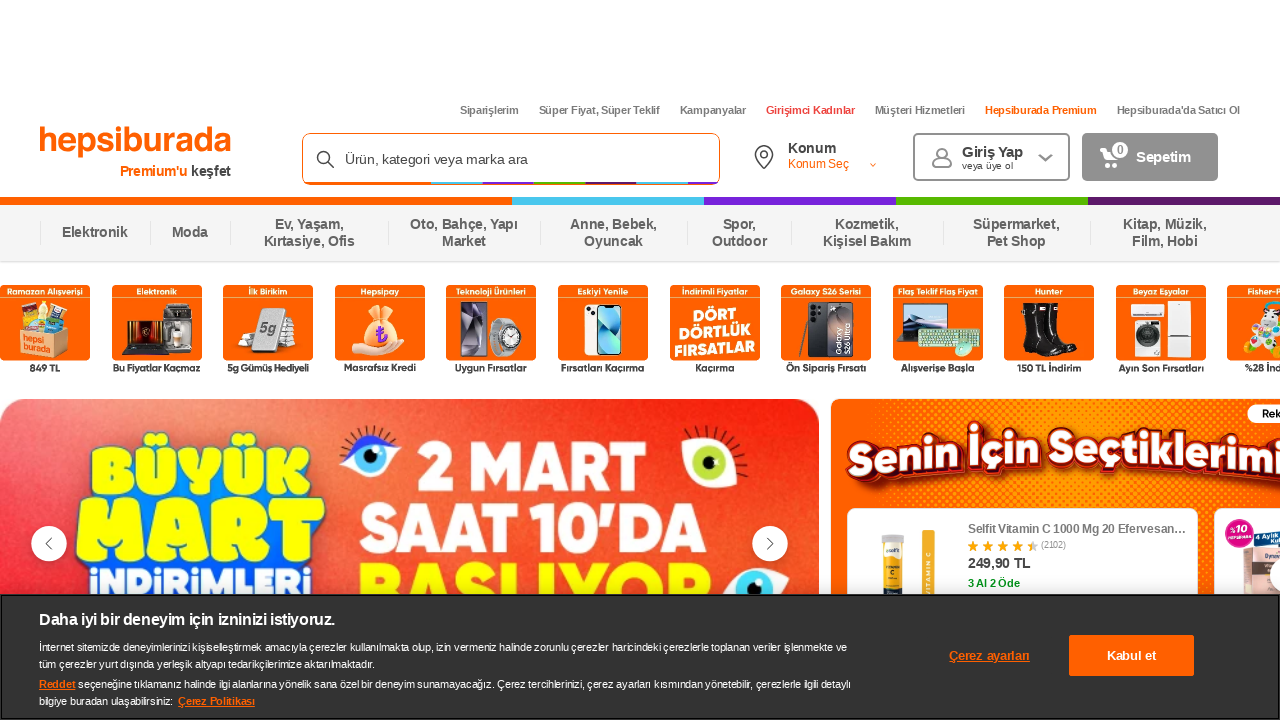

Navigated to Hepsiburada homepage
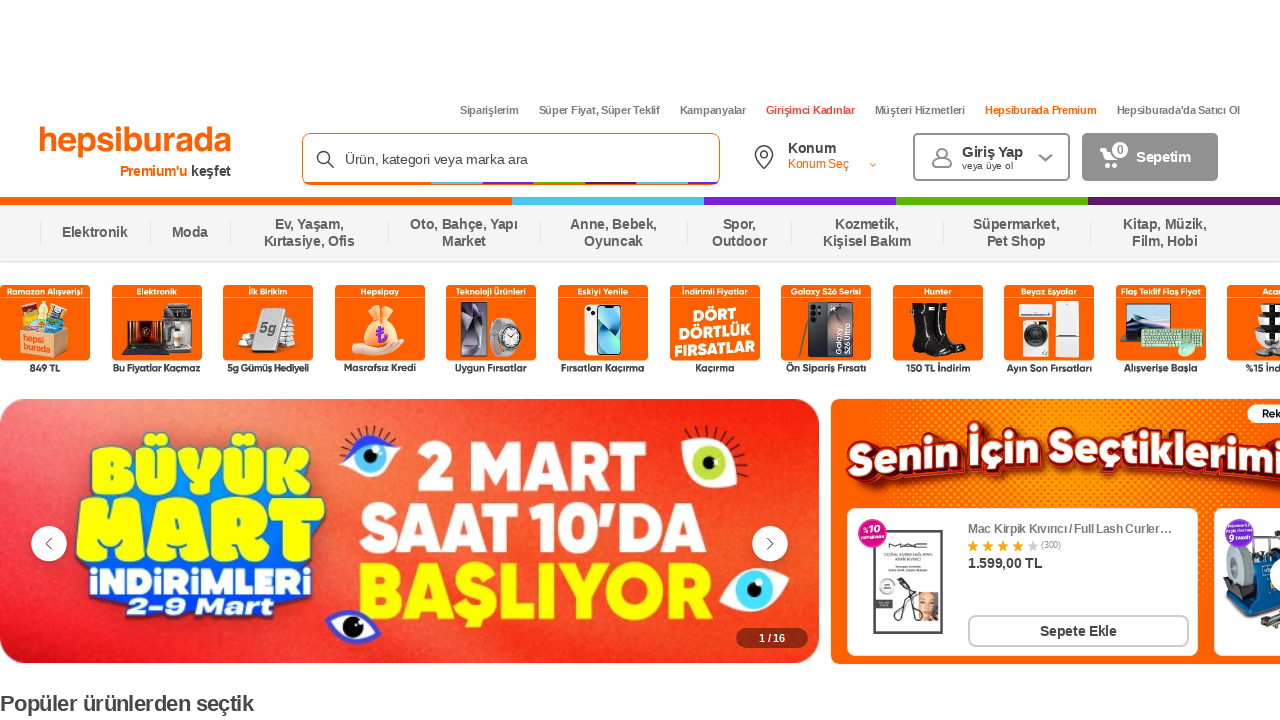

Waited for link elements to load
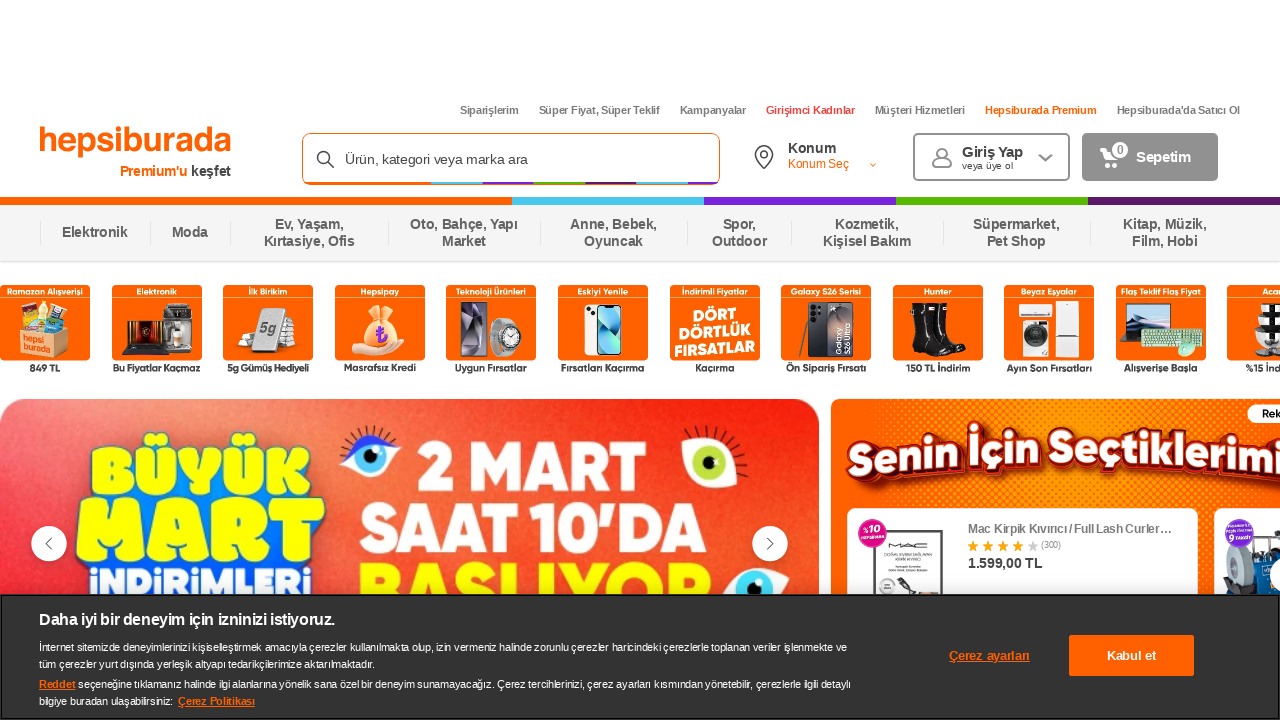

Located all link elements on the page
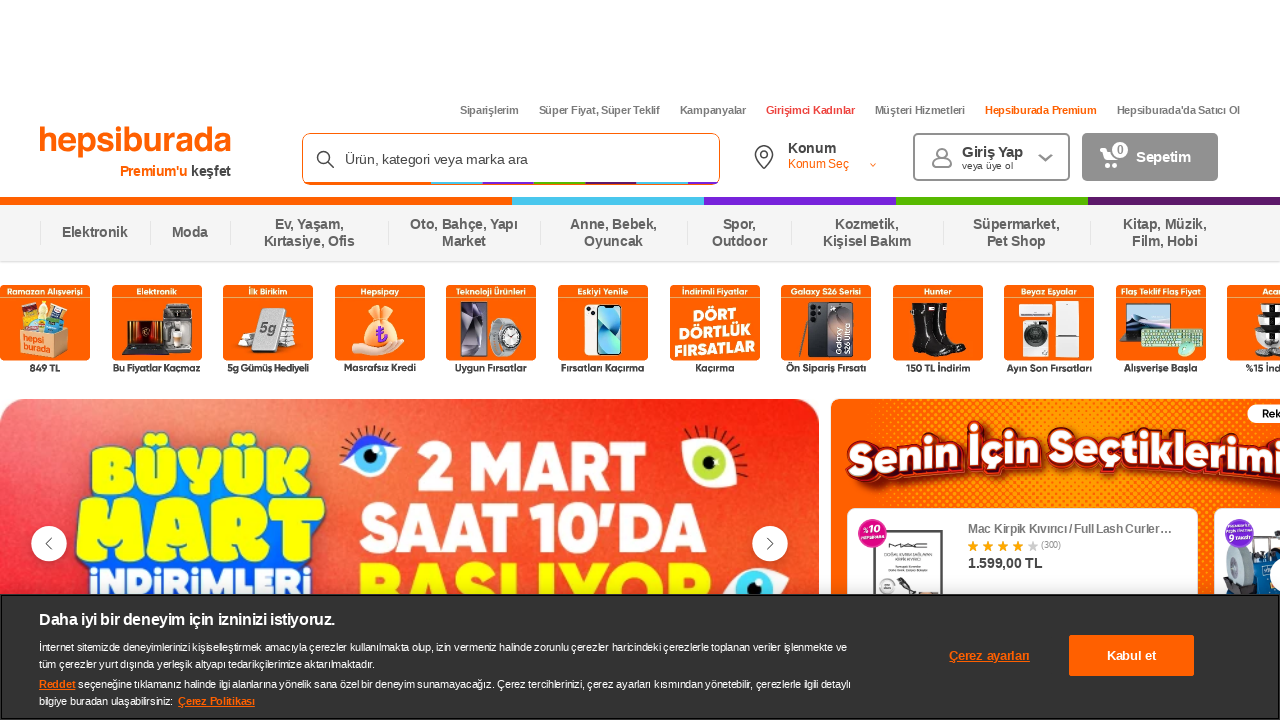

Verified that 383 link elements are present on the page
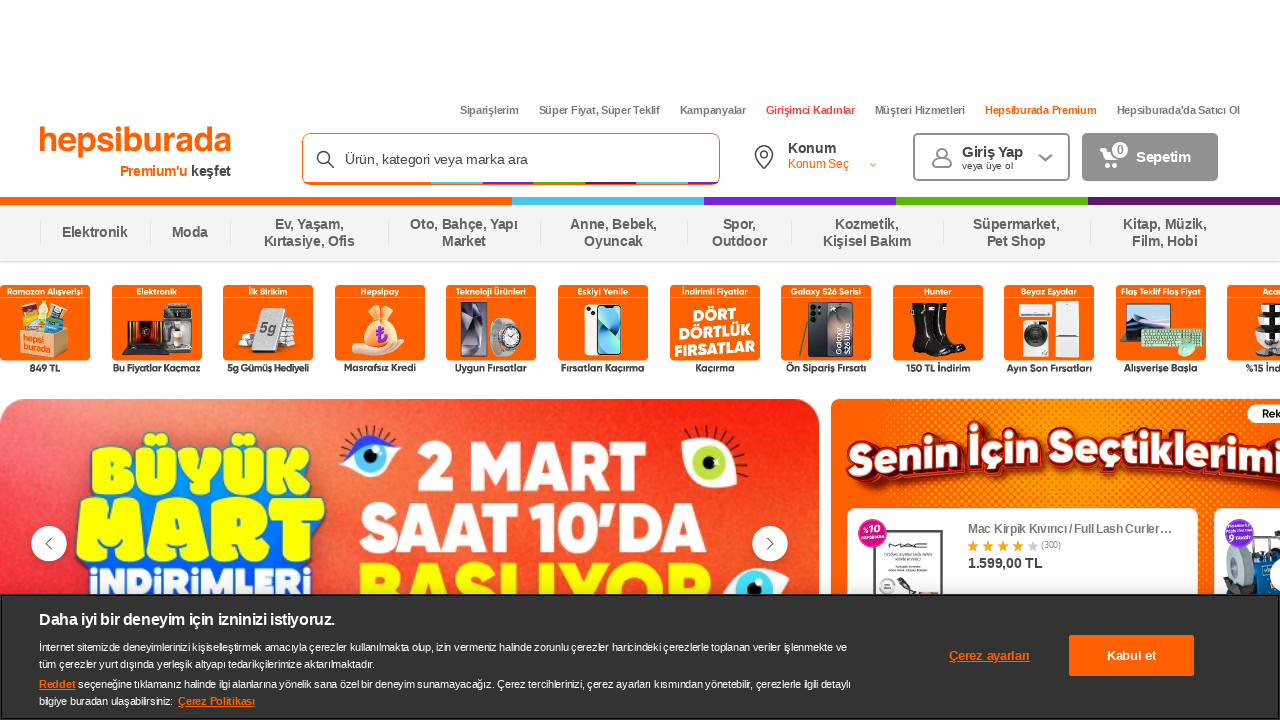

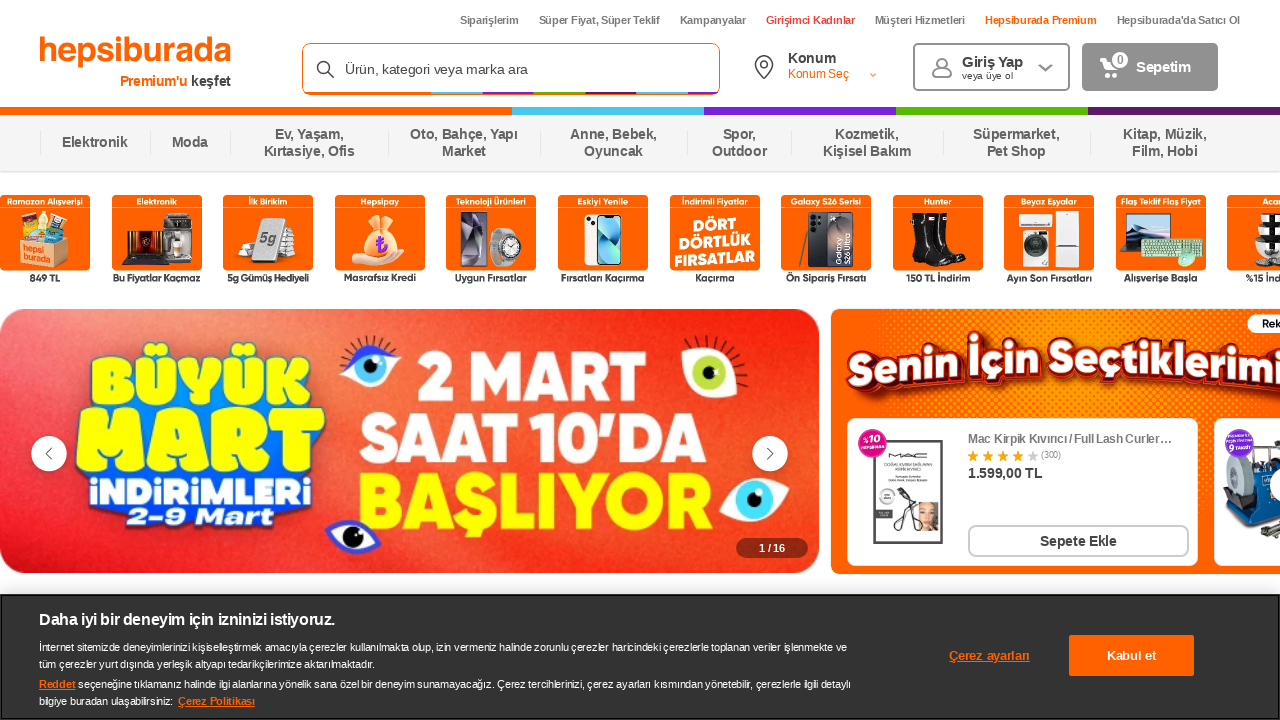